Tests drag and drop functionality by repeatedly dragging column A to column B six times on the Heroku test app.

Starting URL: https://the-internet.herokuapp.com/drag_and_drop

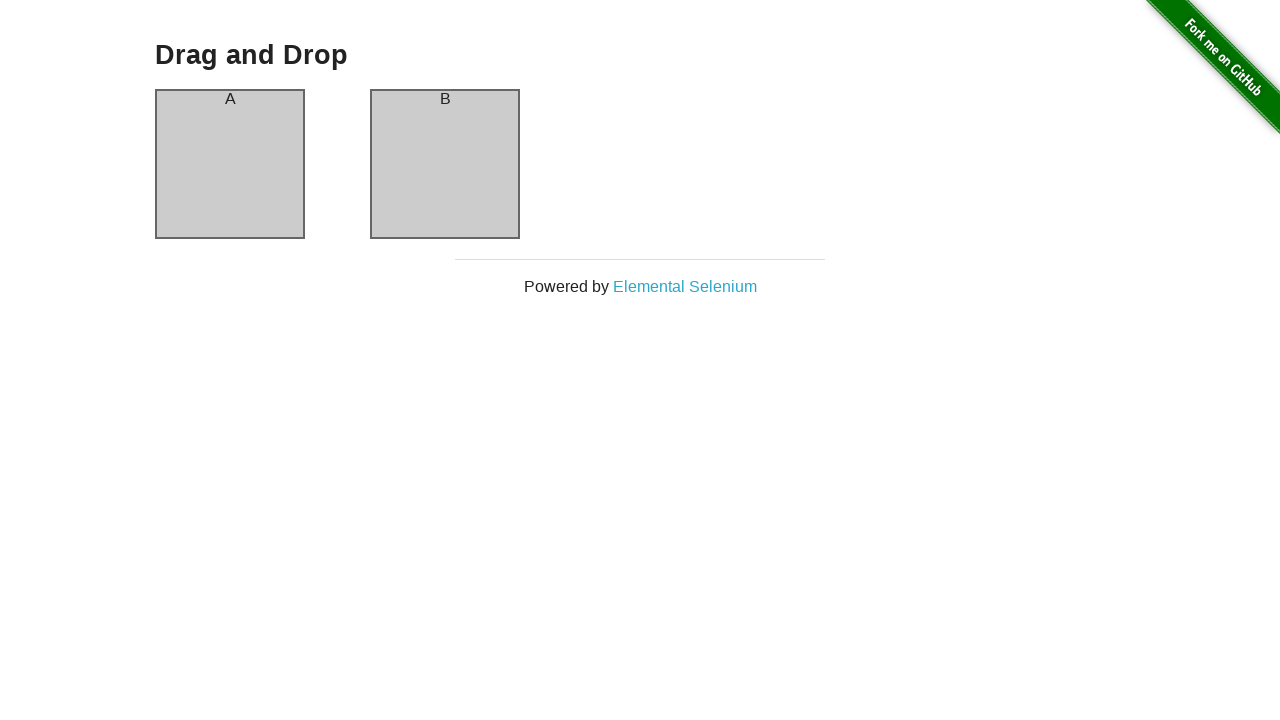

Located column A element for drag and drop
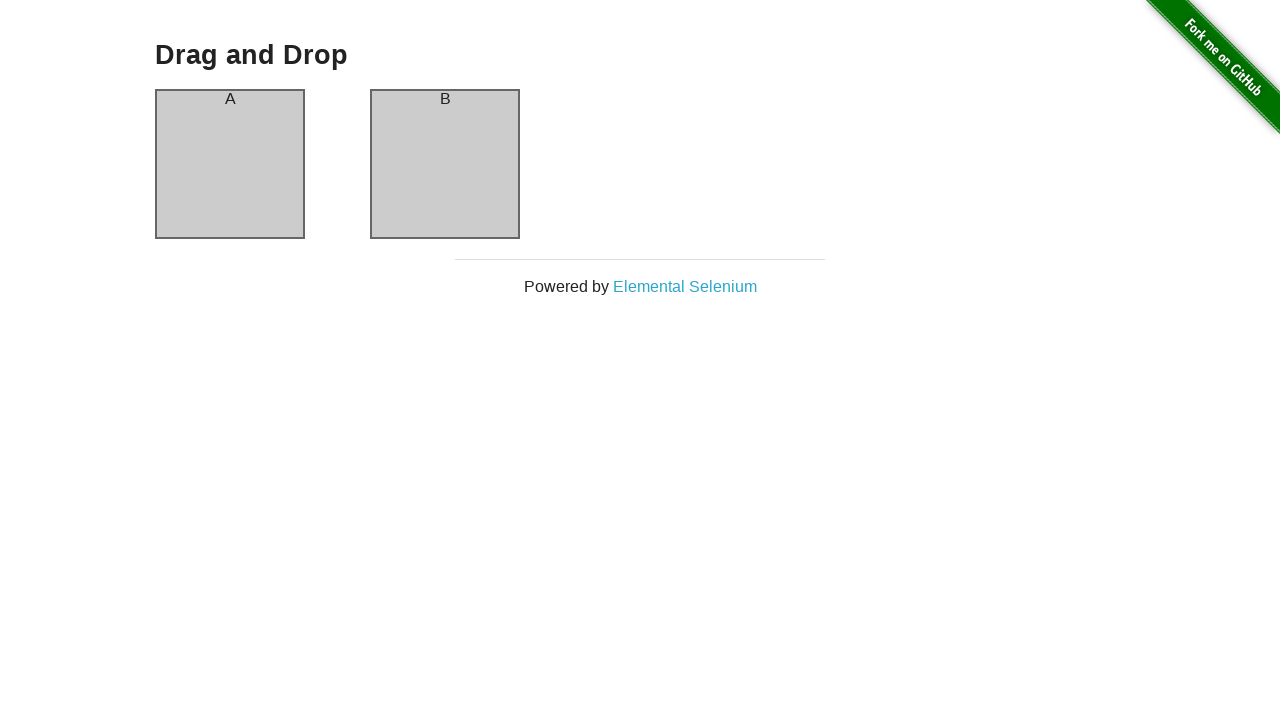

Located column B element as drag and drop target
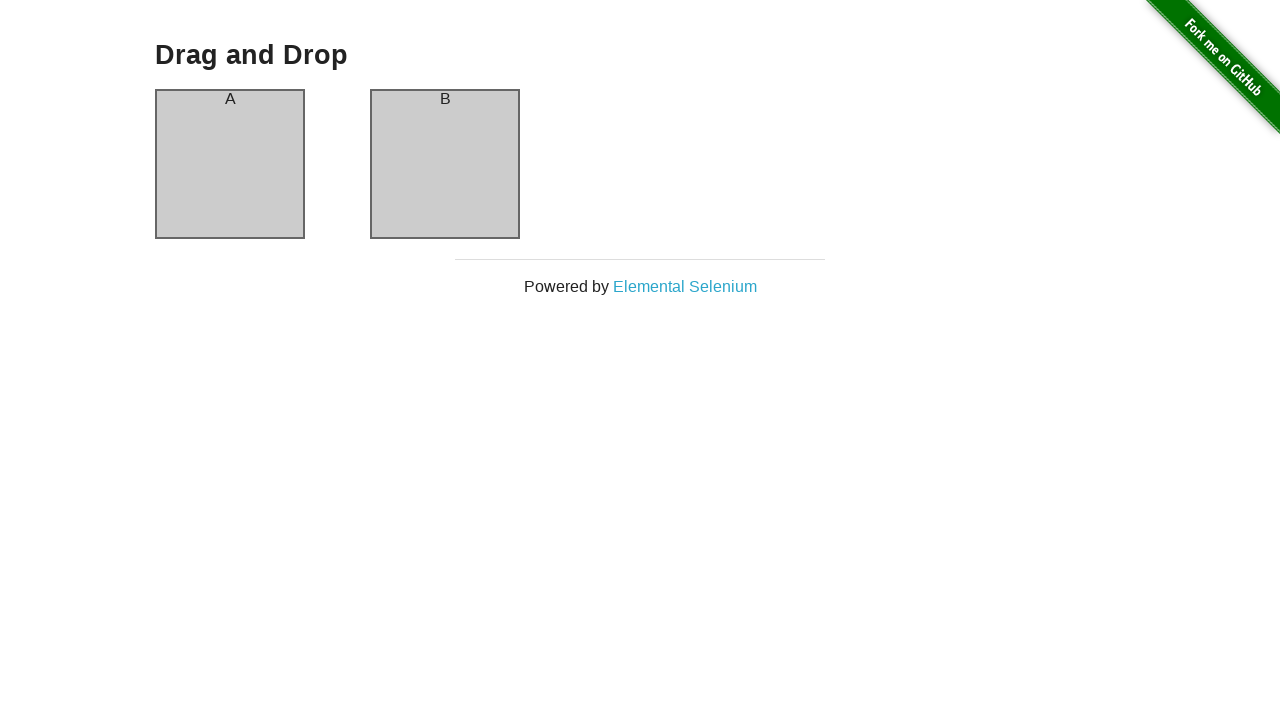

Dragged column A to column B (iteration 1/6) at (445, 164)
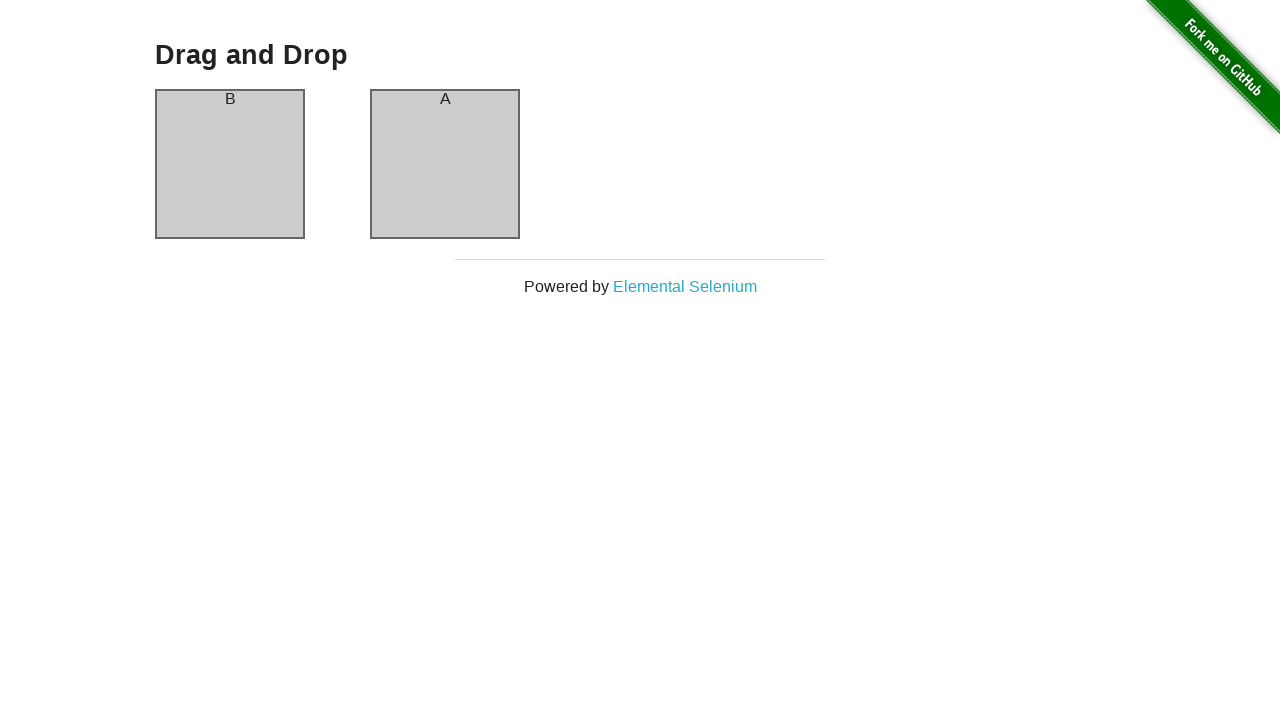

Dragged column A to column B (iteration 2/6) at (445, 164)
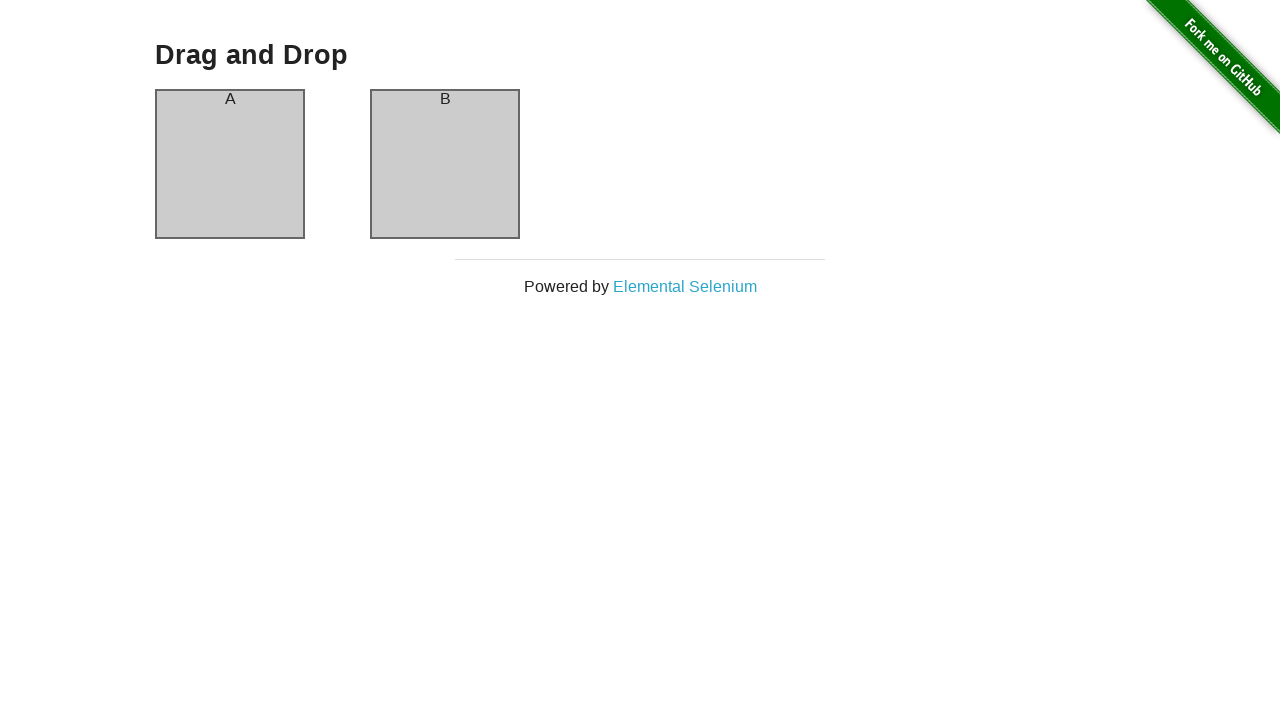

Dragged column A to column B (iteration 3/6) at (445, 164)
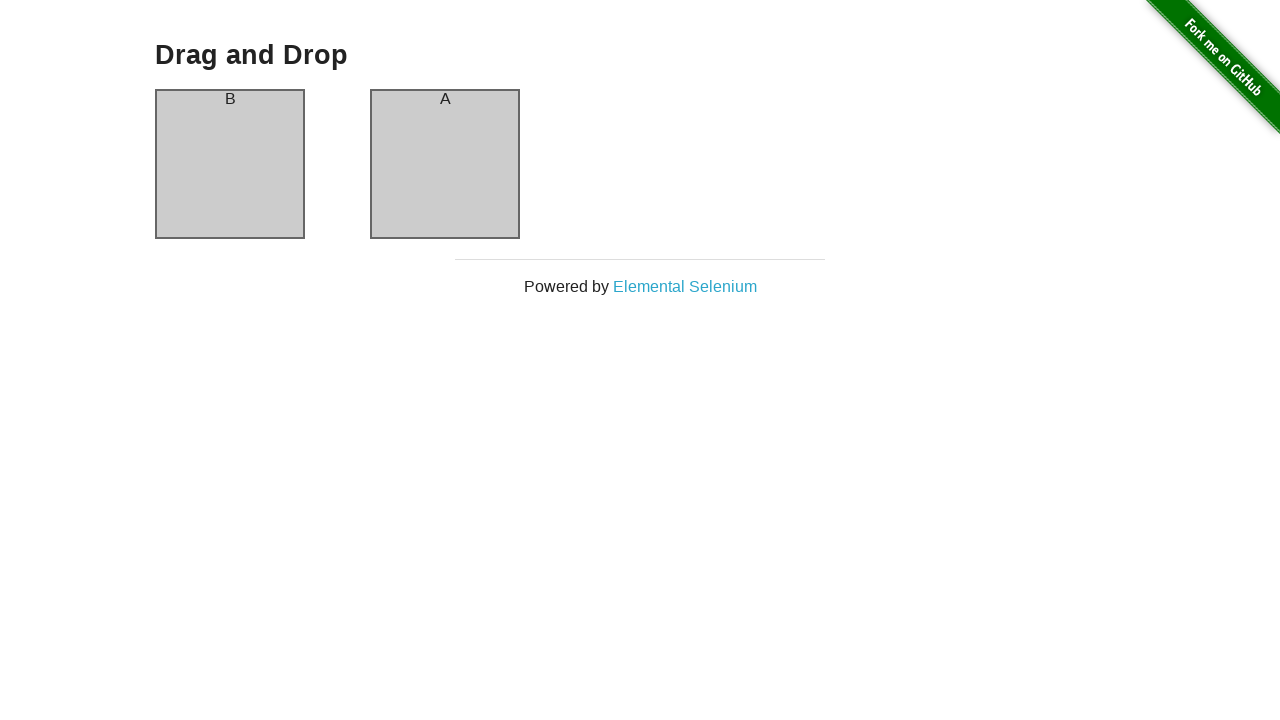

Dragged column A to column B (iteration 4/6) at (445, 164)
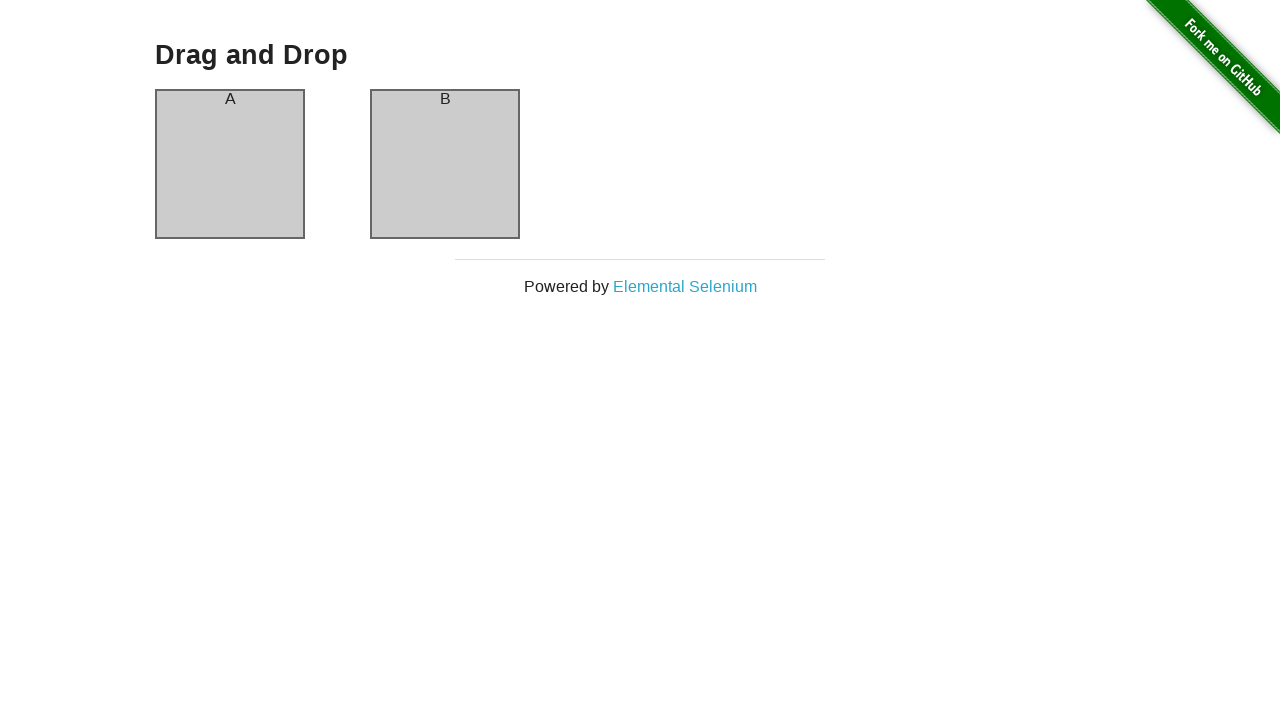

Dragged column A to column B (iteration 5/6) at (445, 164)
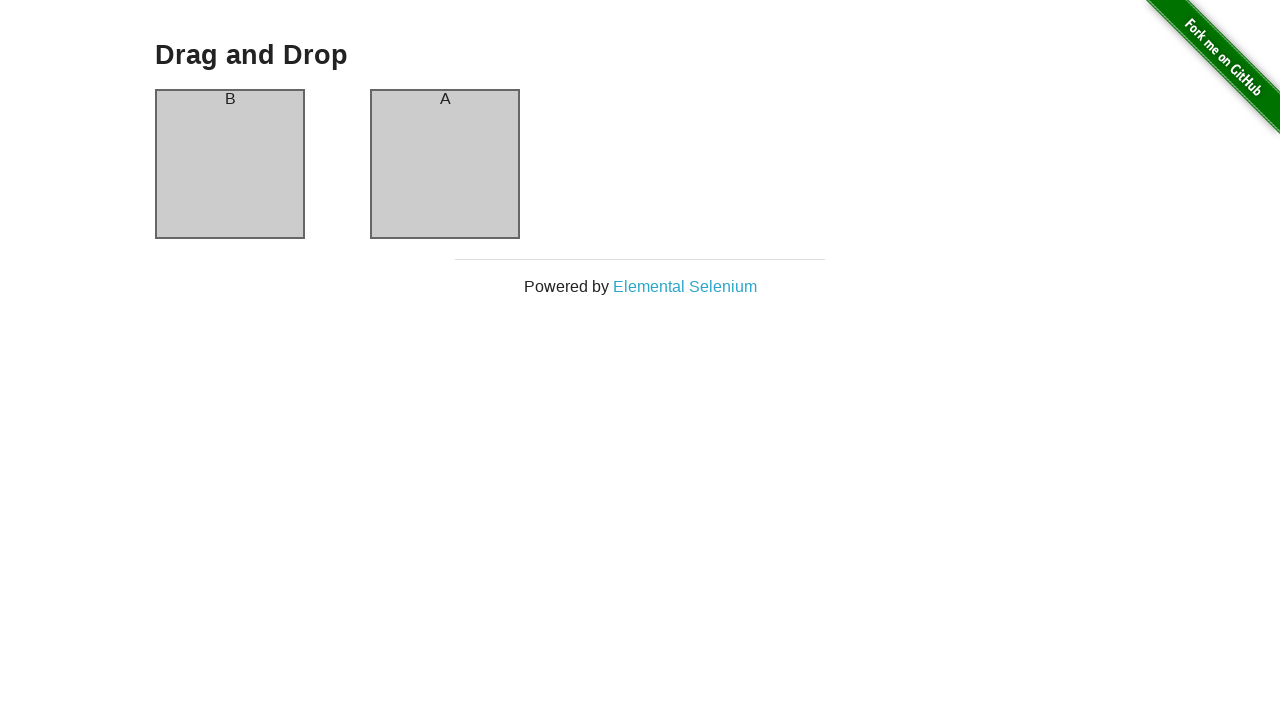

Dragged column A to column B (iteration 6/6) at (445, 164)
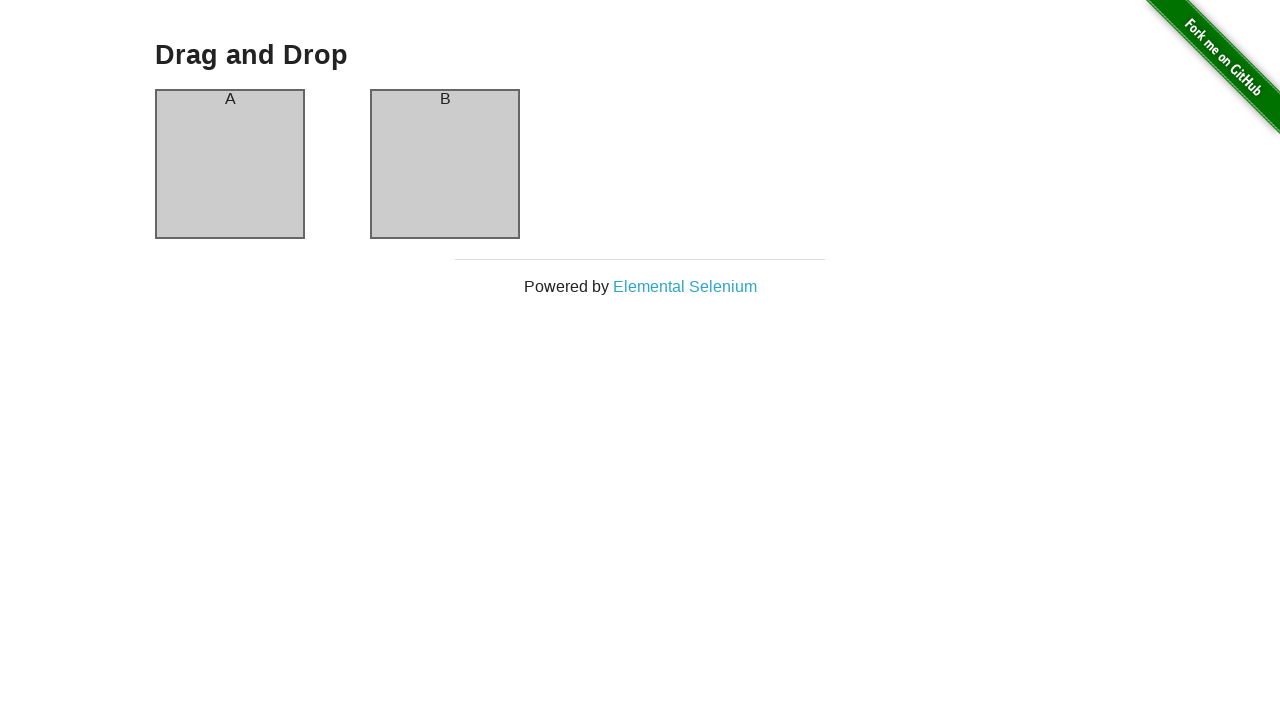

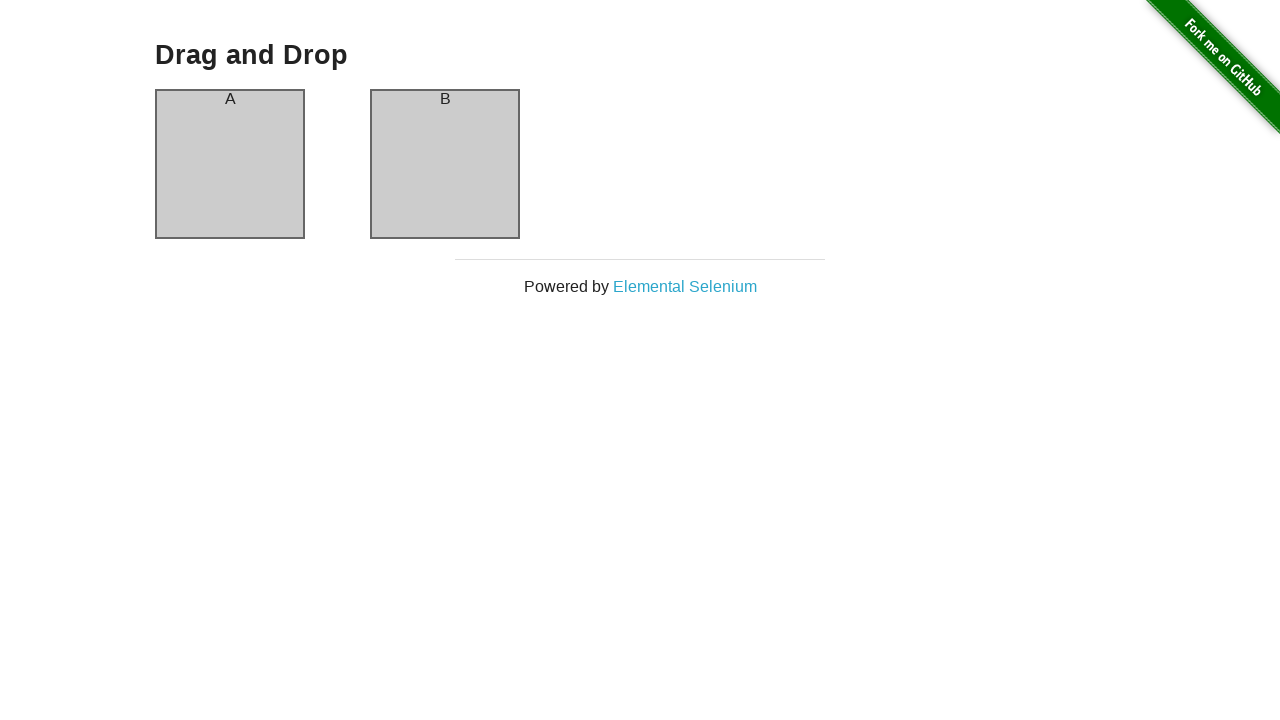